Tests clicking a sequence of dynamic buttons that appear one after another, verifying that all buttons can be clicked successfully.

Starting URL: https://eviltester.github.io/synchole/buttons.html

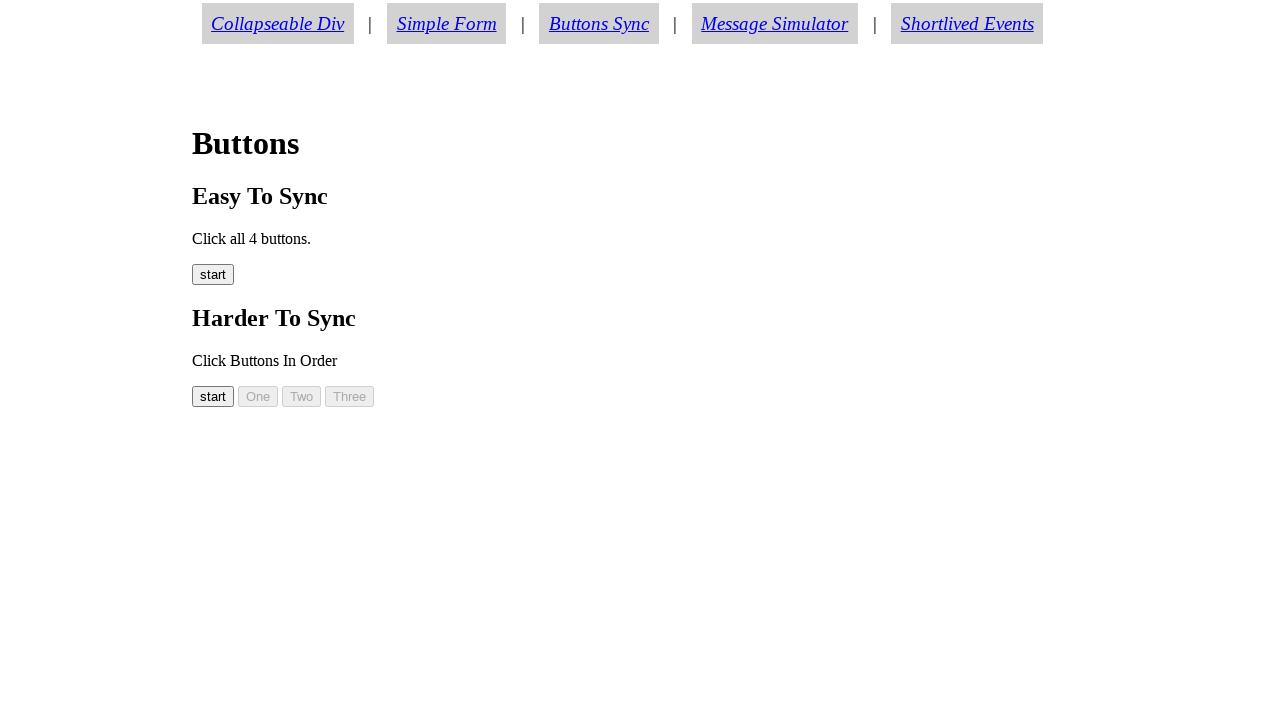

Waited for first dynamic button to be visible
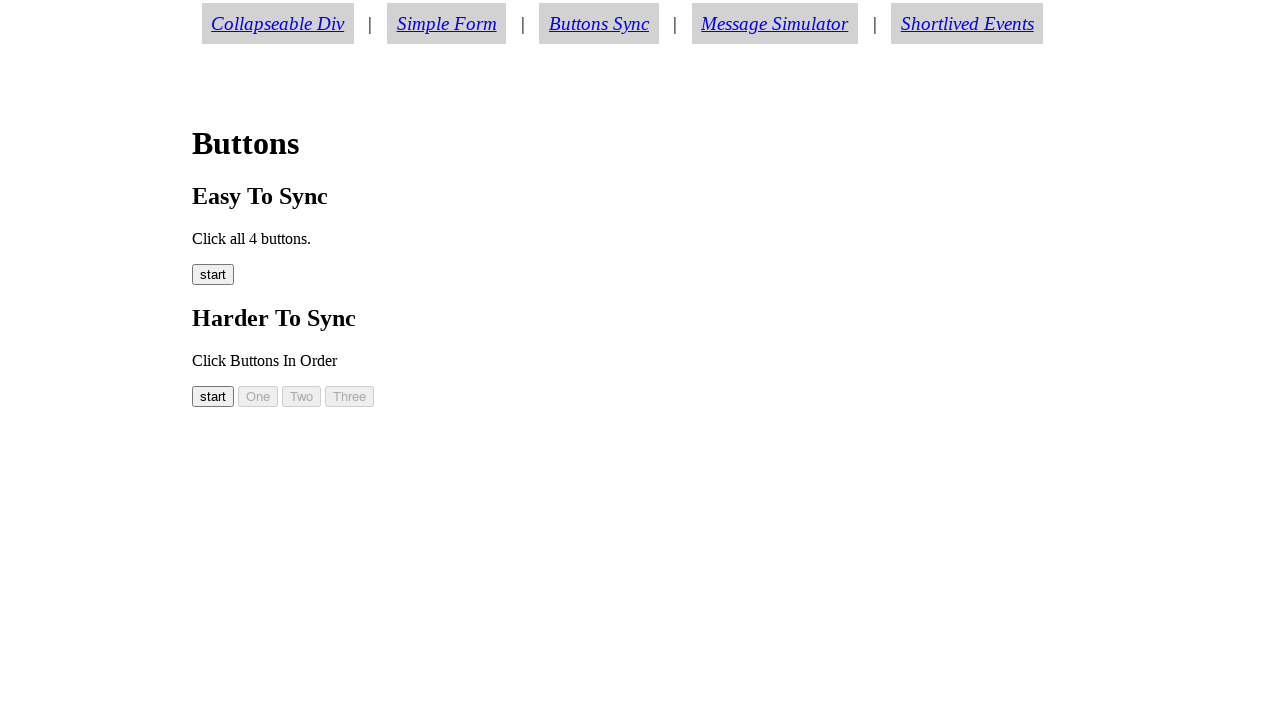

Clicked first dynamic button at (213, 396) on #button00
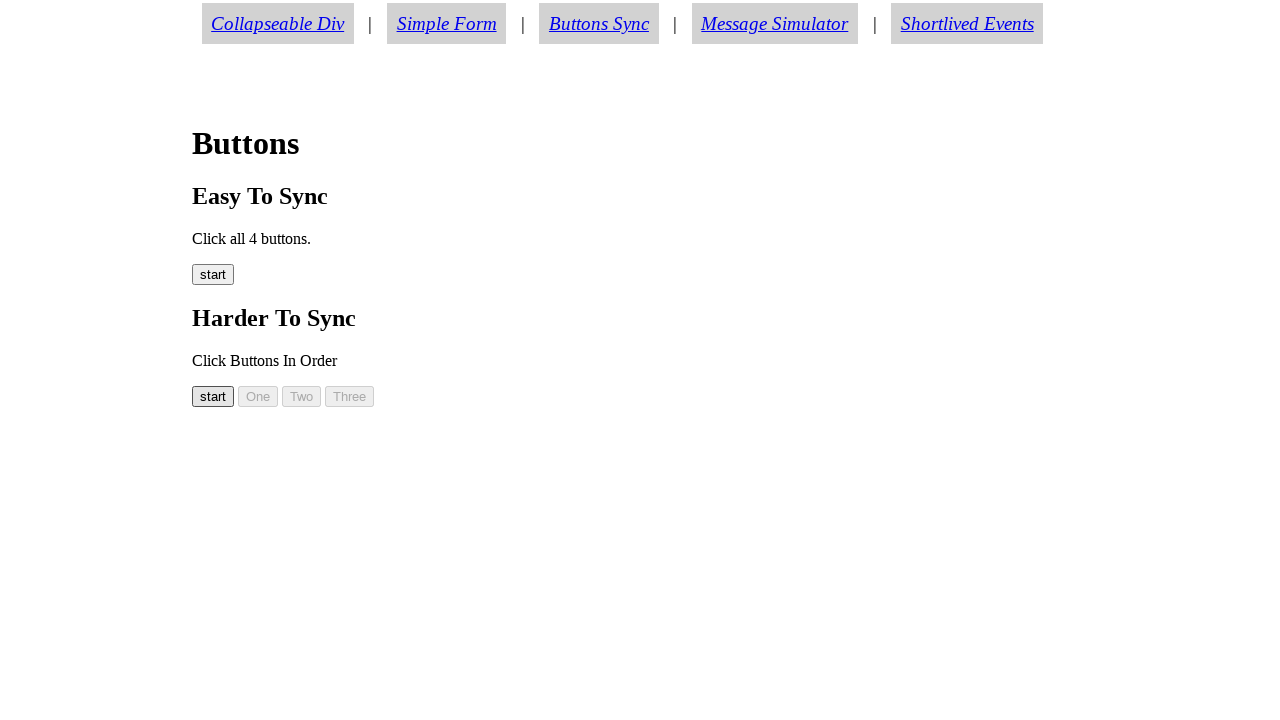

Waited for second dynamic button to be visible
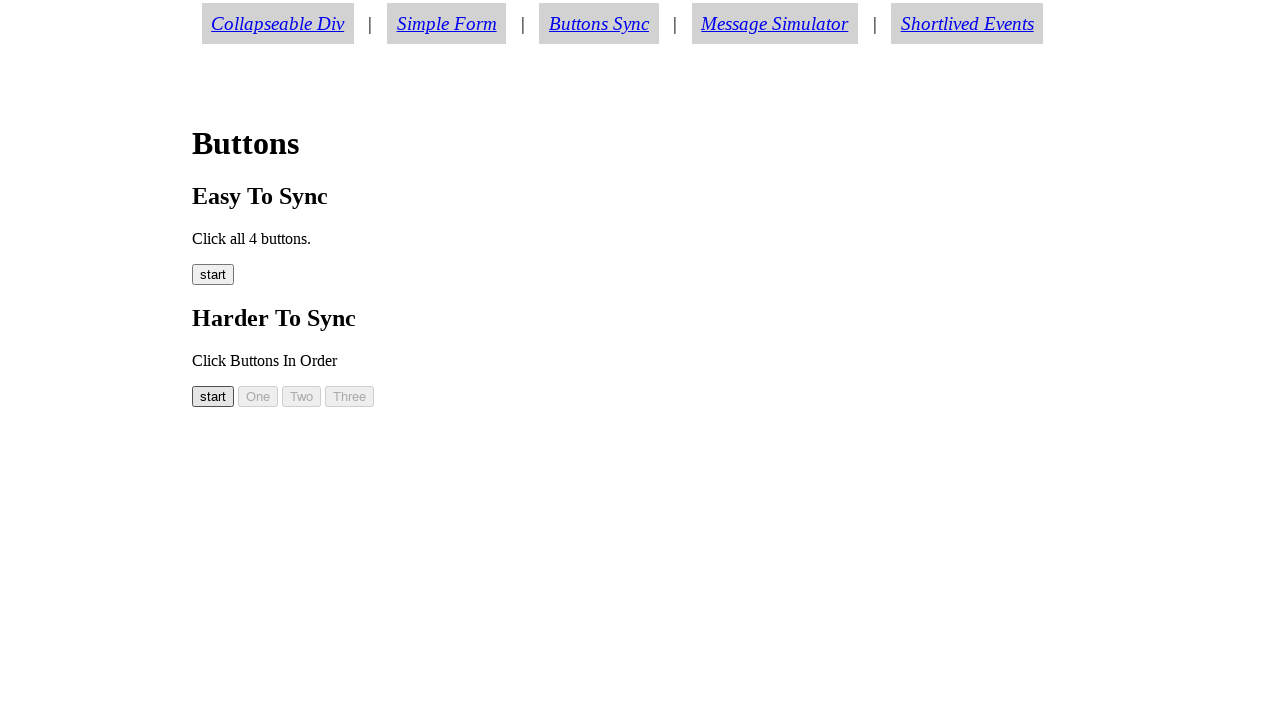

Clicked second dynamic button at (258, 396) on #button01
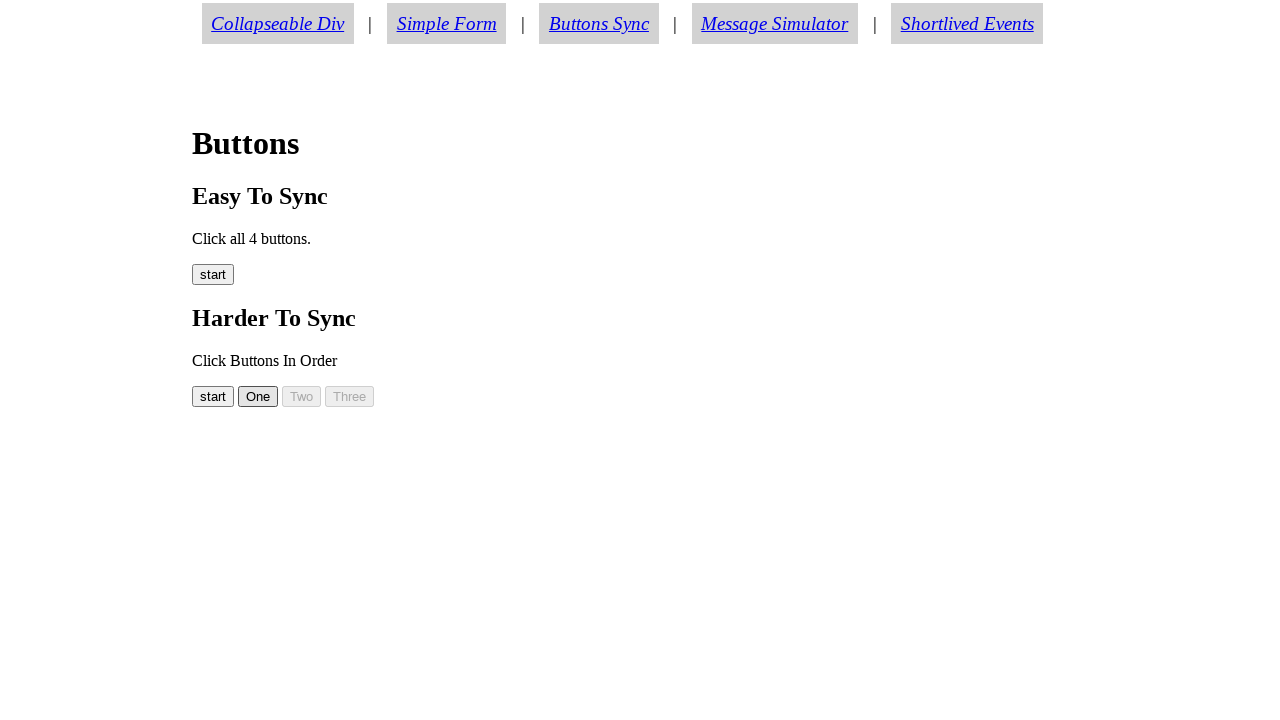

Waited for third dynamic button to be visible
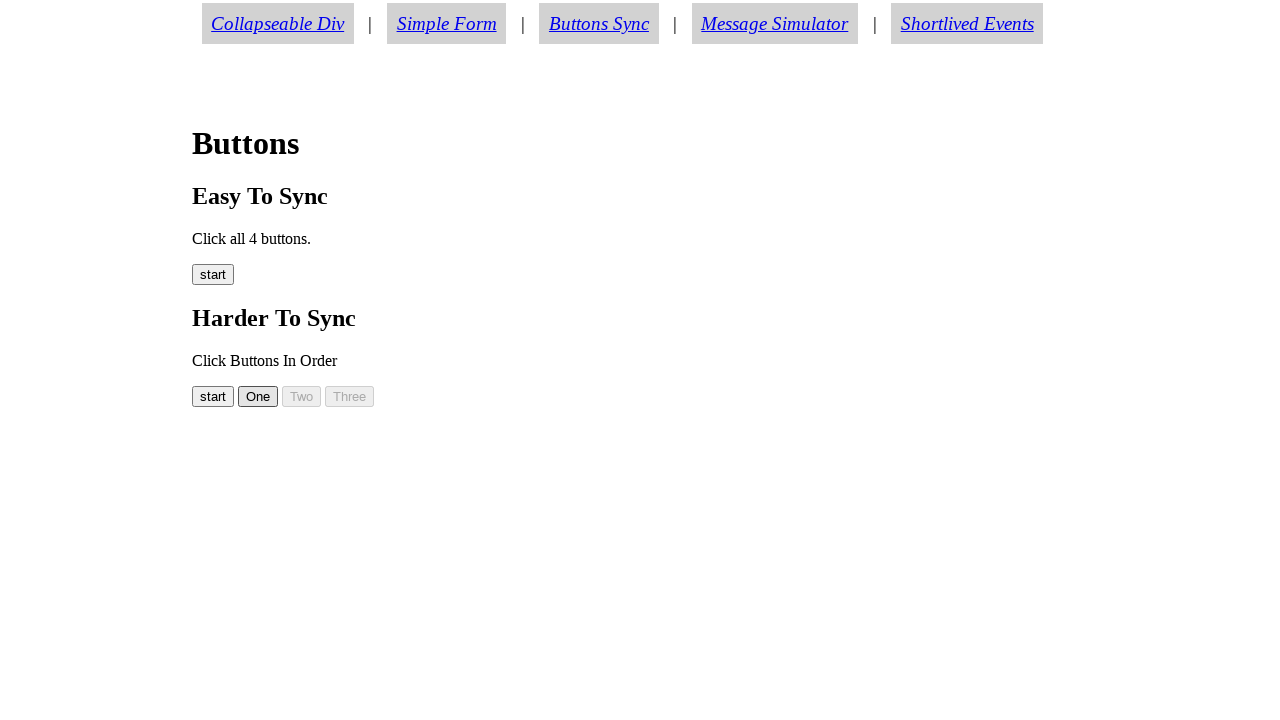

Clicked third dynamic button at (302, 396) on #button02
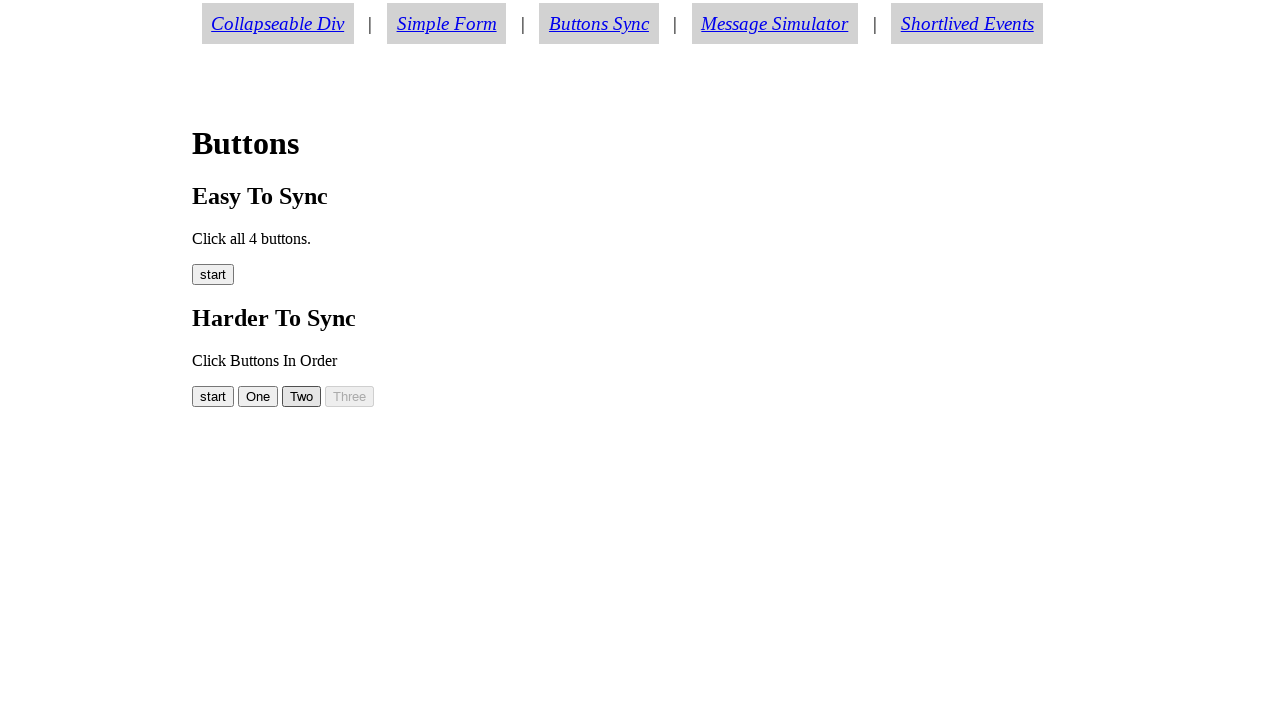

Waited for fourth dynamic button to be visible
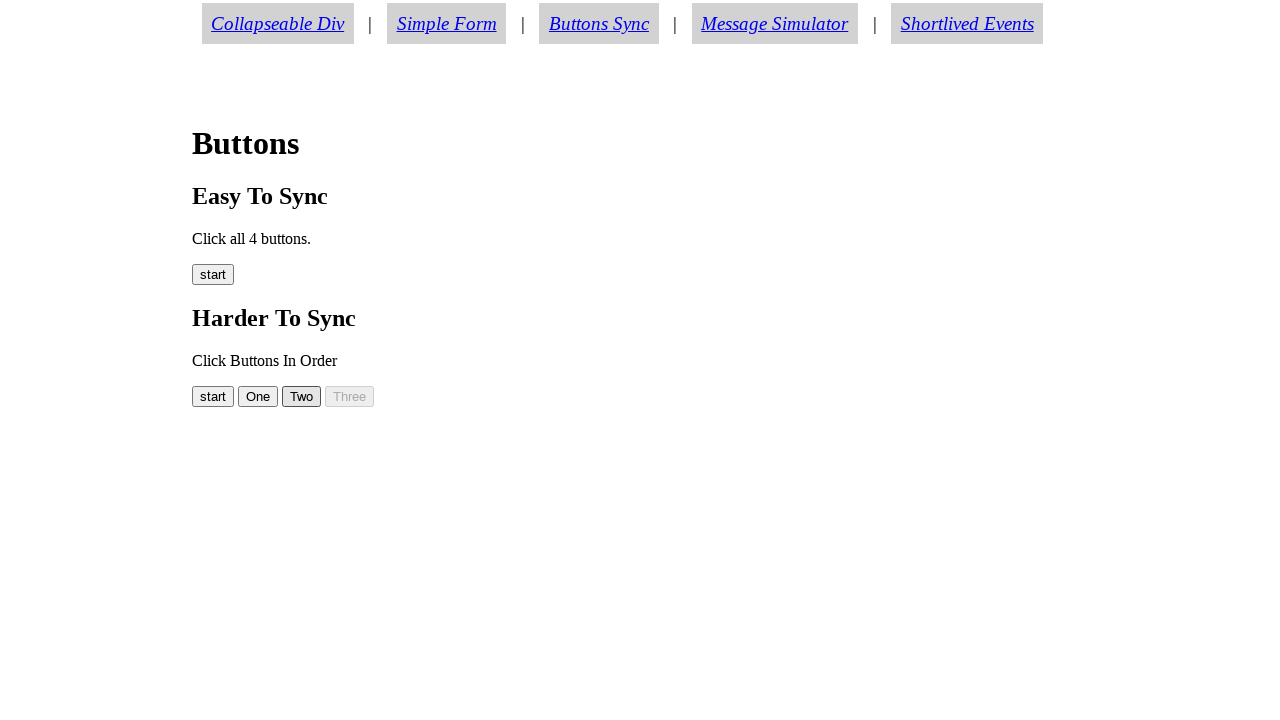

Clicked fourth dynamic button at (350, 396) on #button03
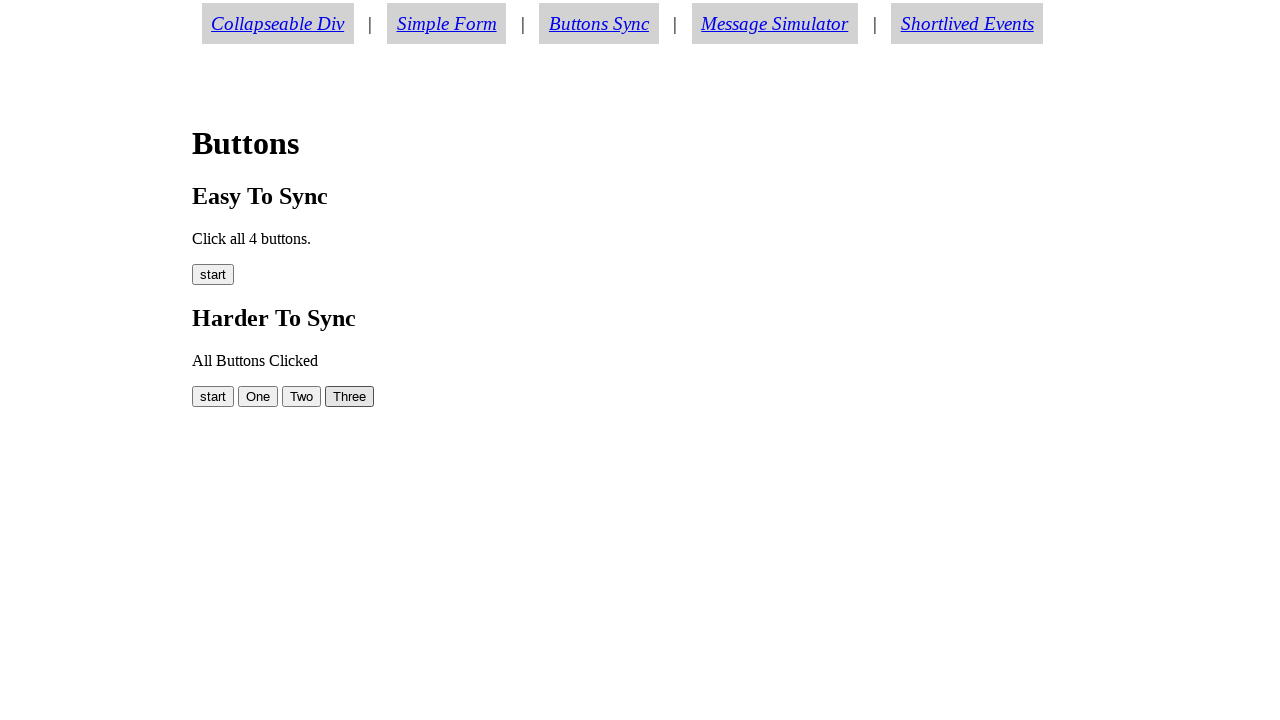

Waited for button message element to appear
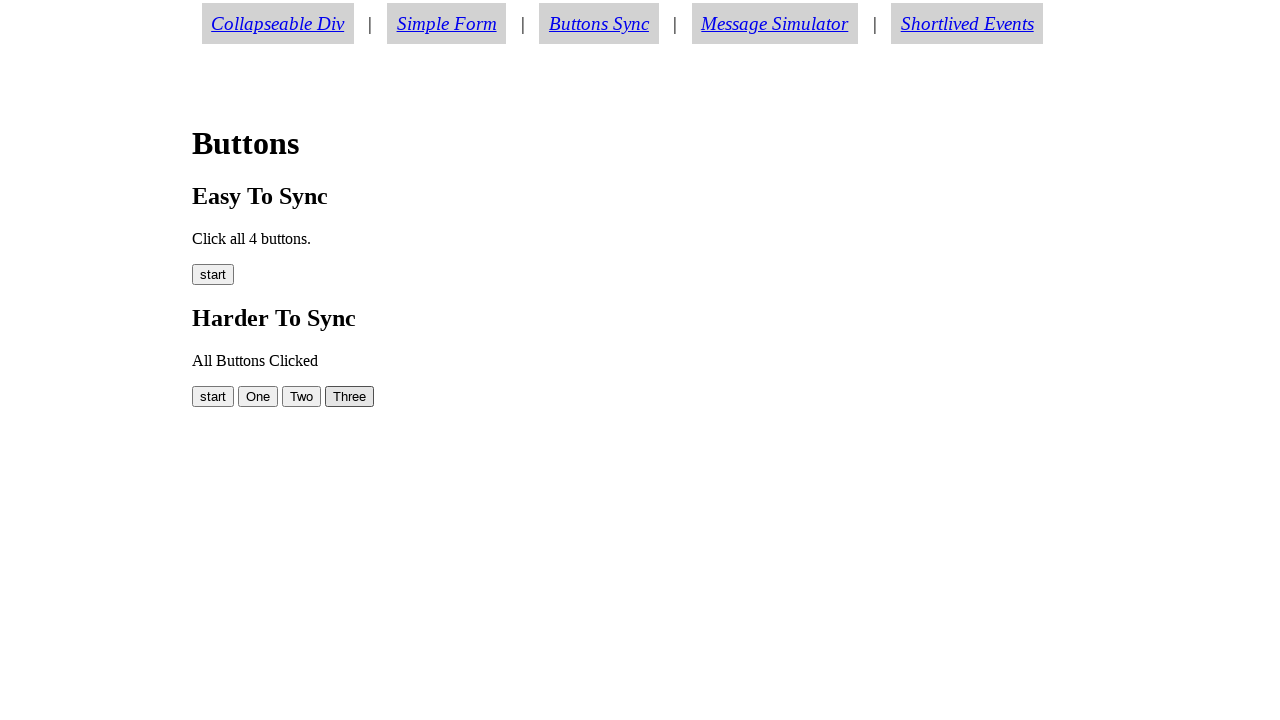

Verified all buttons were clicked successfully
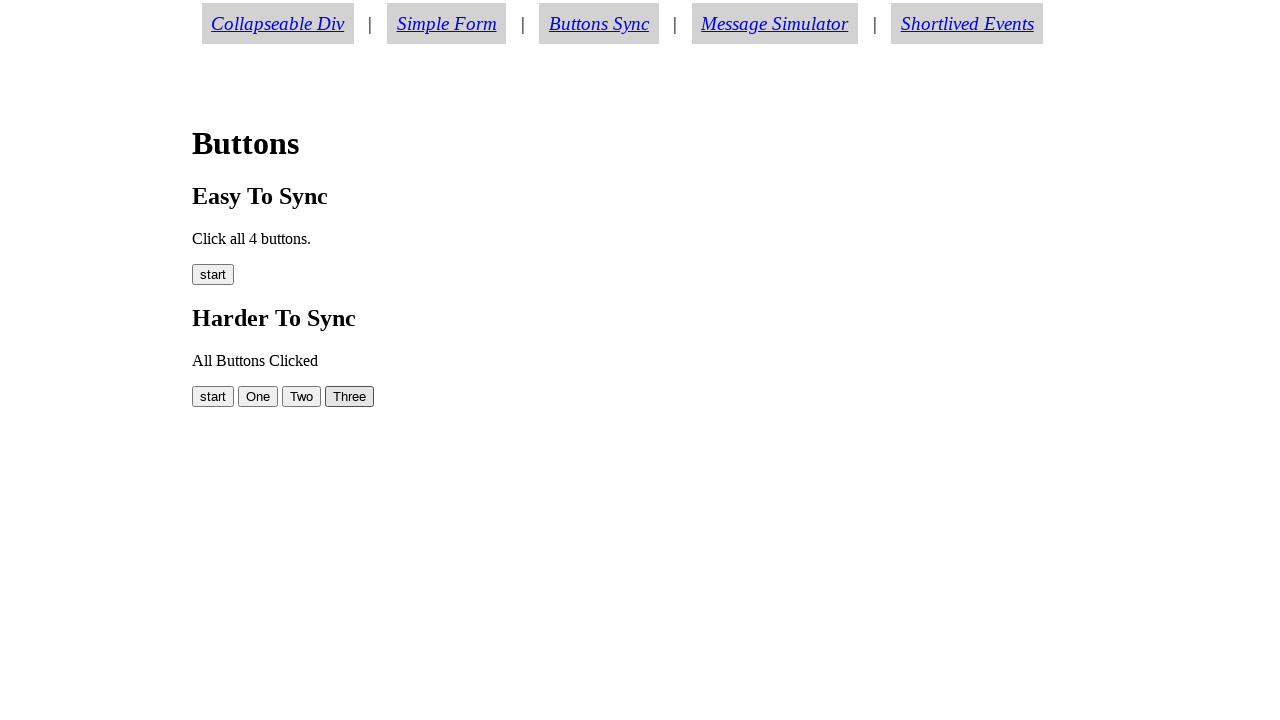

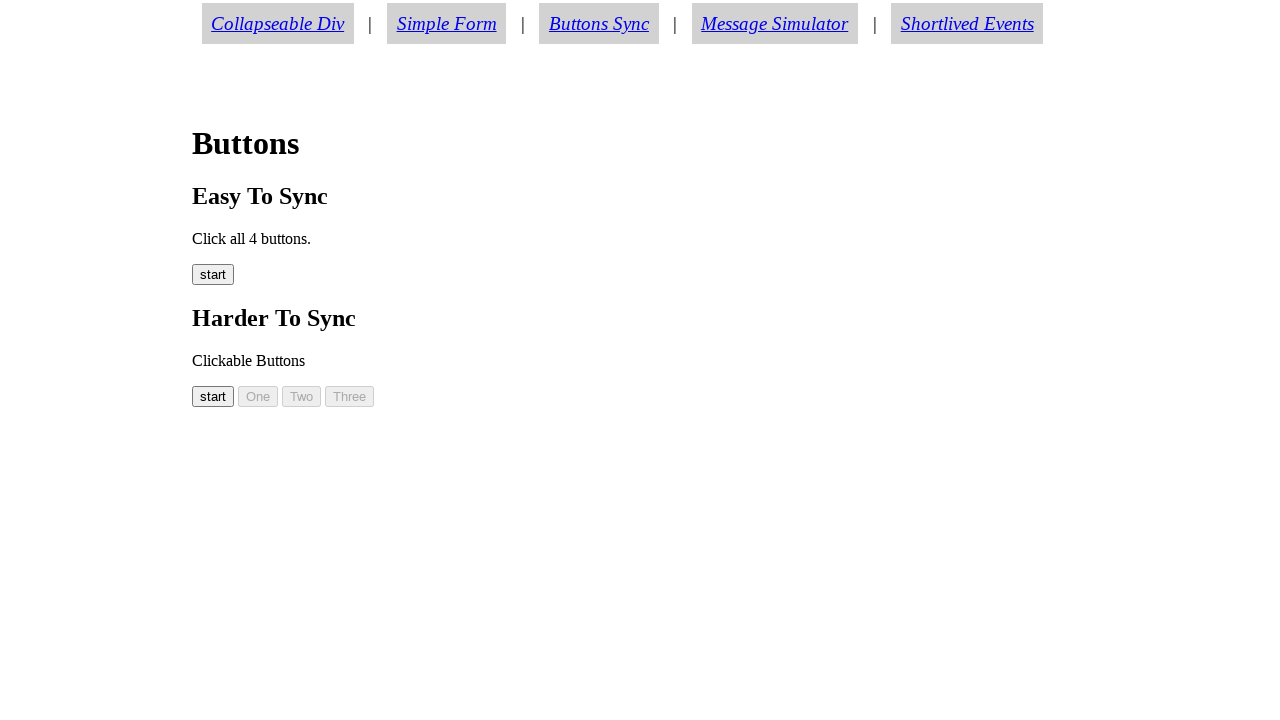